Tests JavaScript prompt alert functionality by clicking a button to trigger a prompt, entering text into the prompt, accepting it, and verifying the result is displayed on the page

Starting URL: https://the-internet.herokuapp.com/javascript_alerts

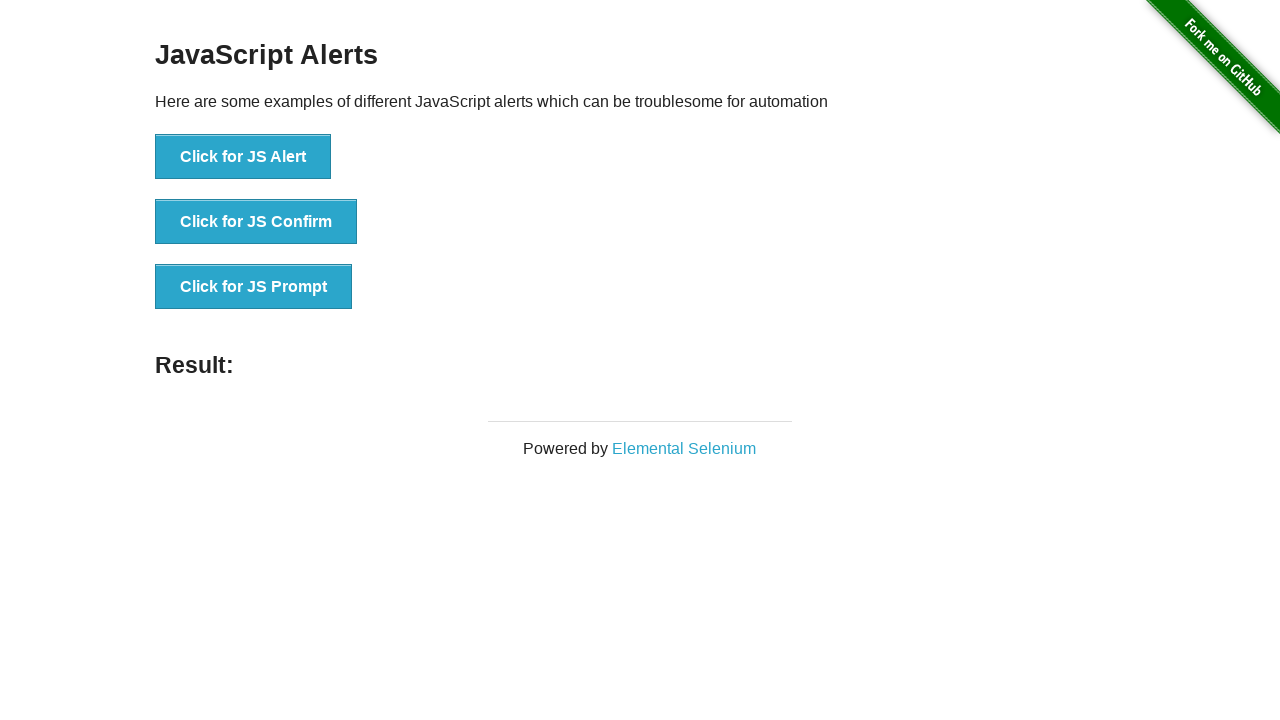

Clicked 'Click for JS Prompt' button to trigger prompt alert at (254, 287) on xpath=//button[text()='Click for JS Prompt']
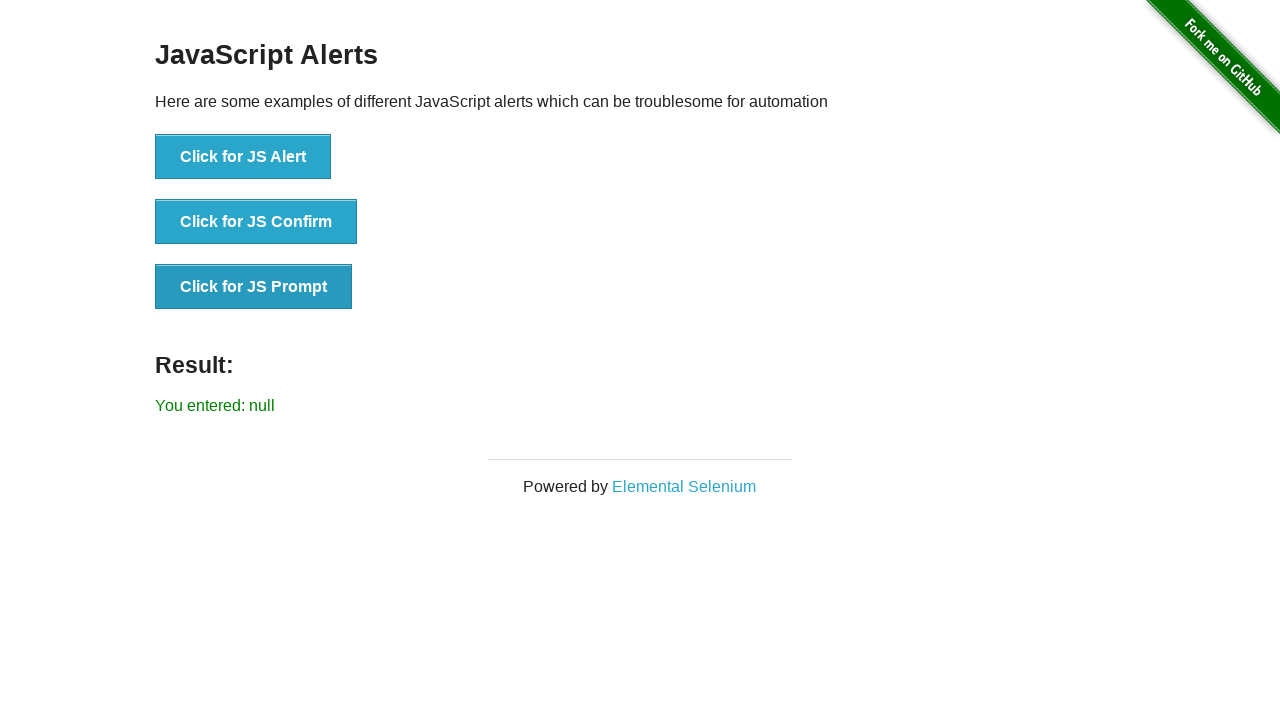

Set up dialog handler to accept prompt with text 'I am a human'
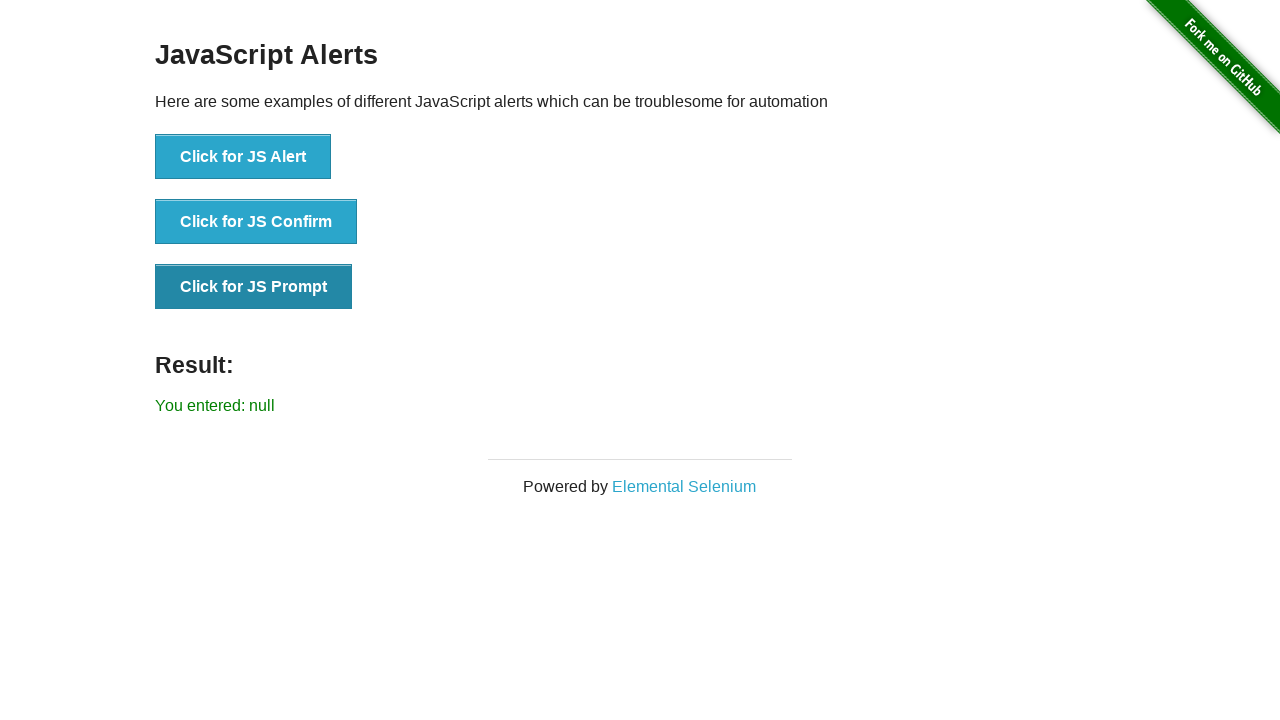

Result element appeared on the page
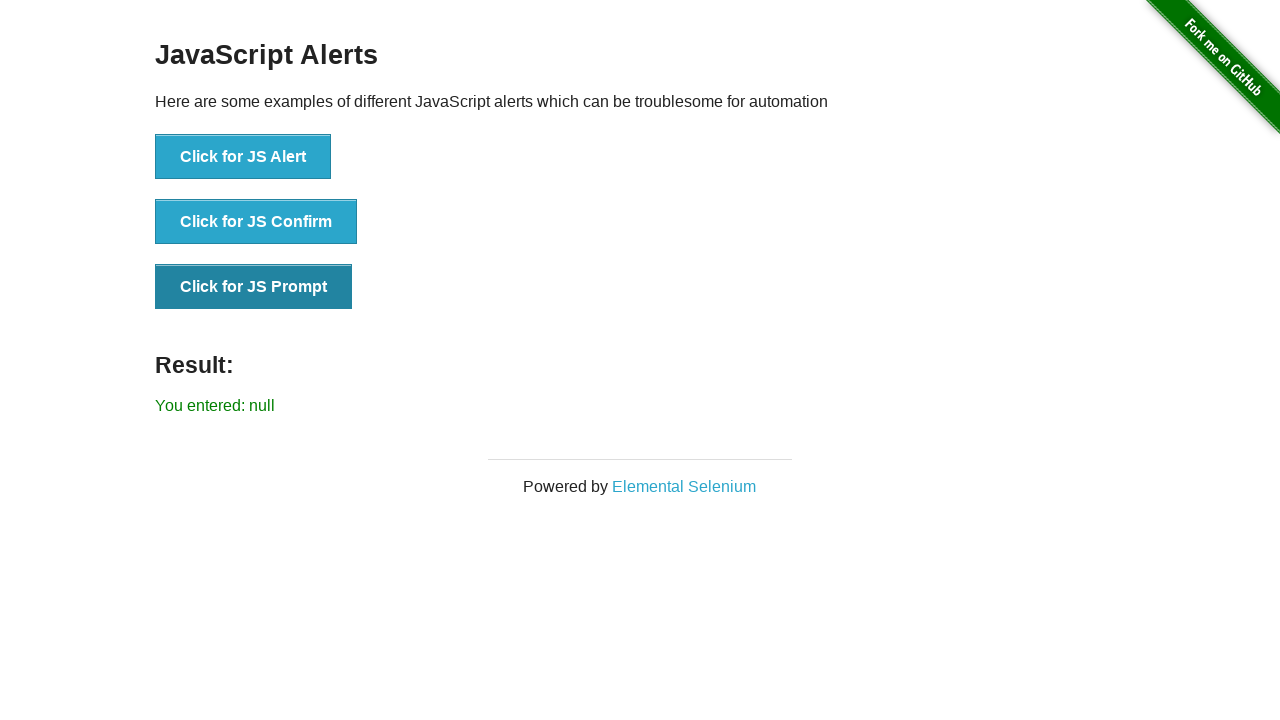

Retrieved result text: You entered: null
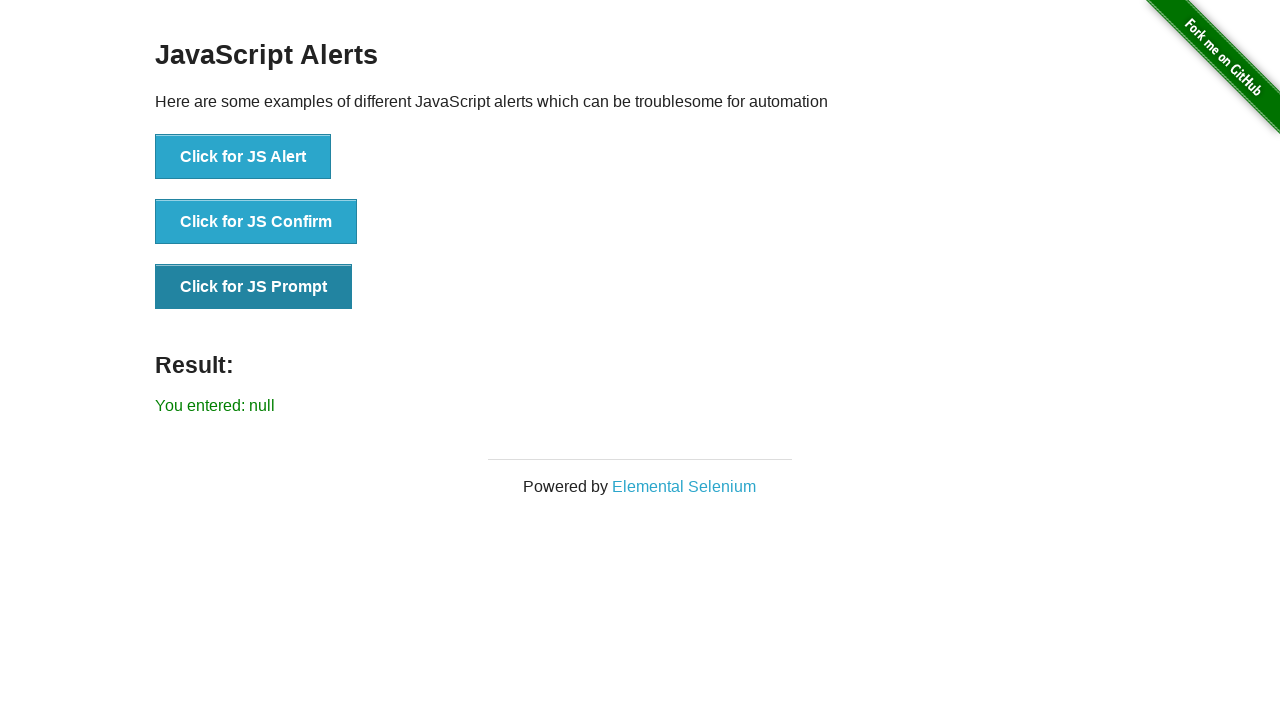

Printed result to console: You entered: null
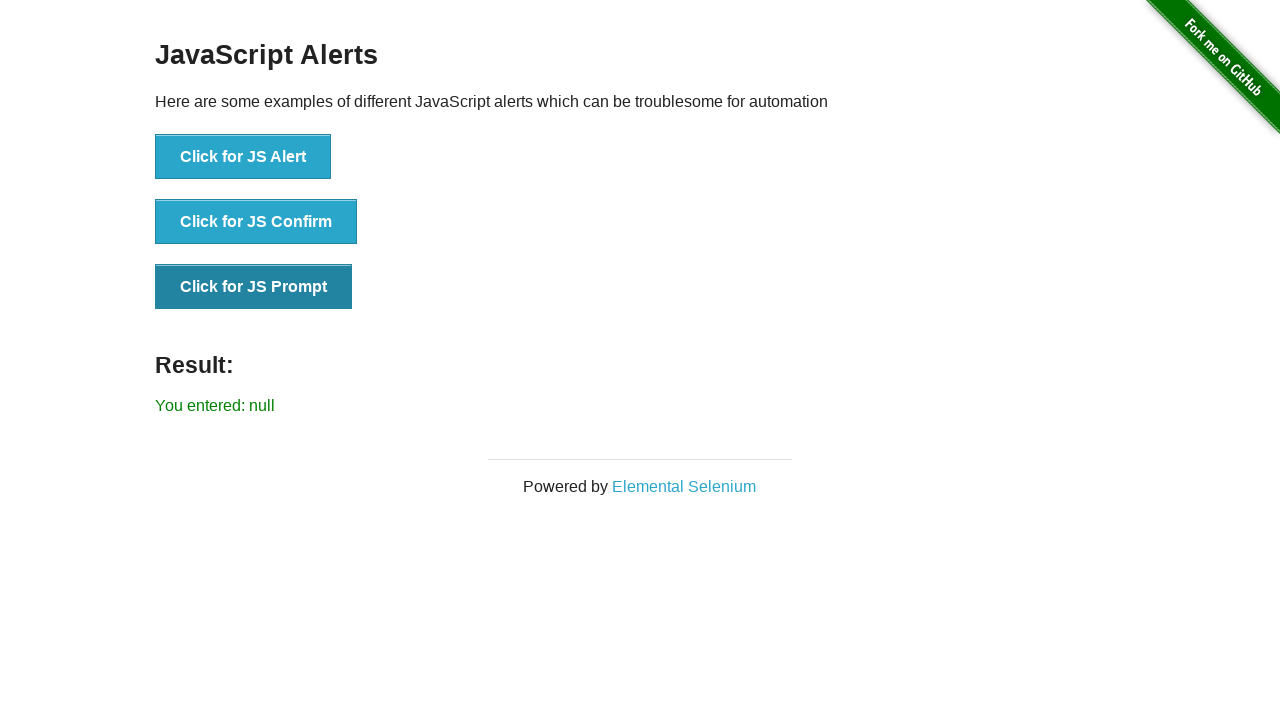

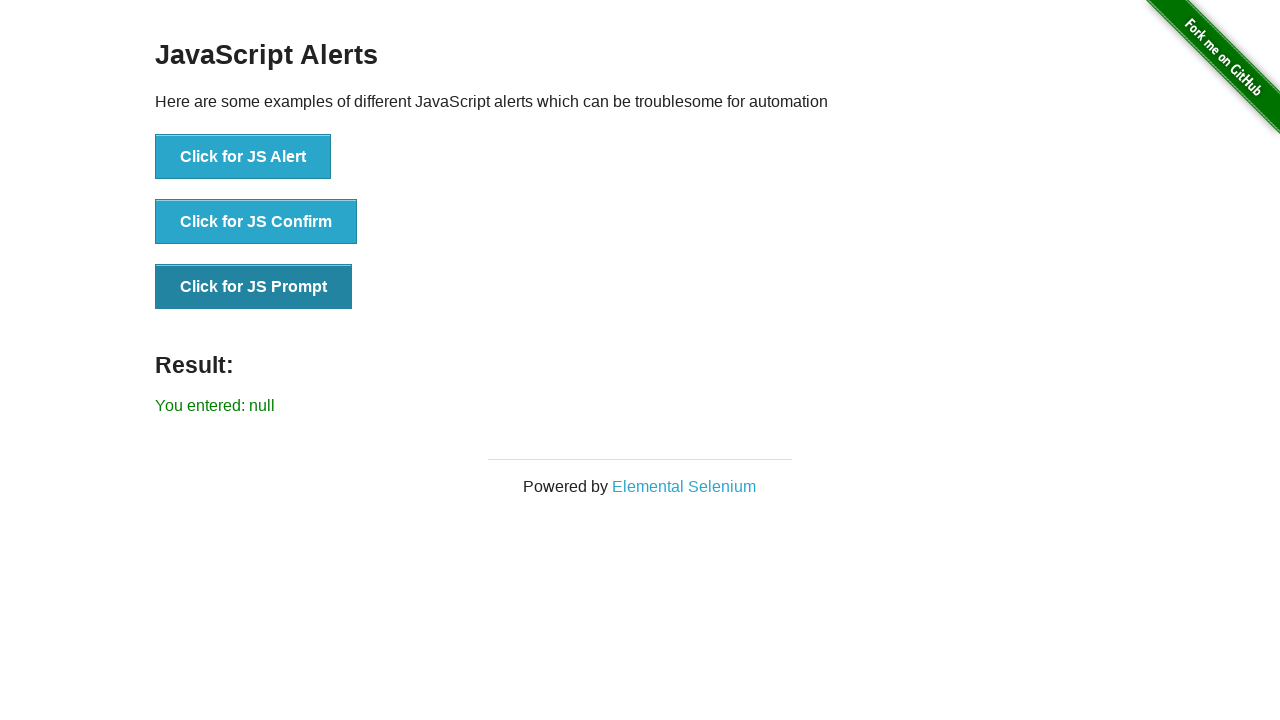